Tests checking the disabled state of an input element on the dynamic controls page

Starting URL: https://the-internet.herokuapp.com/

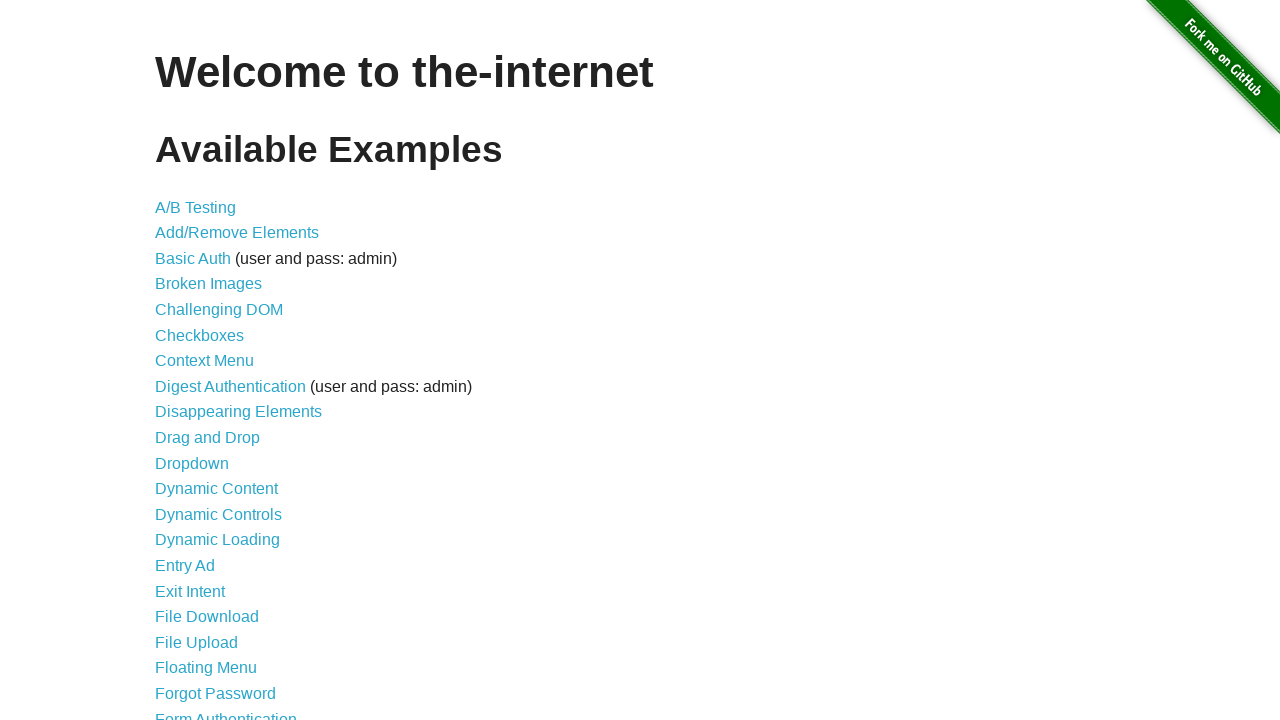

Clicked on dynamic controls link at (218, 514) on a[href*="dynamic_controls"]
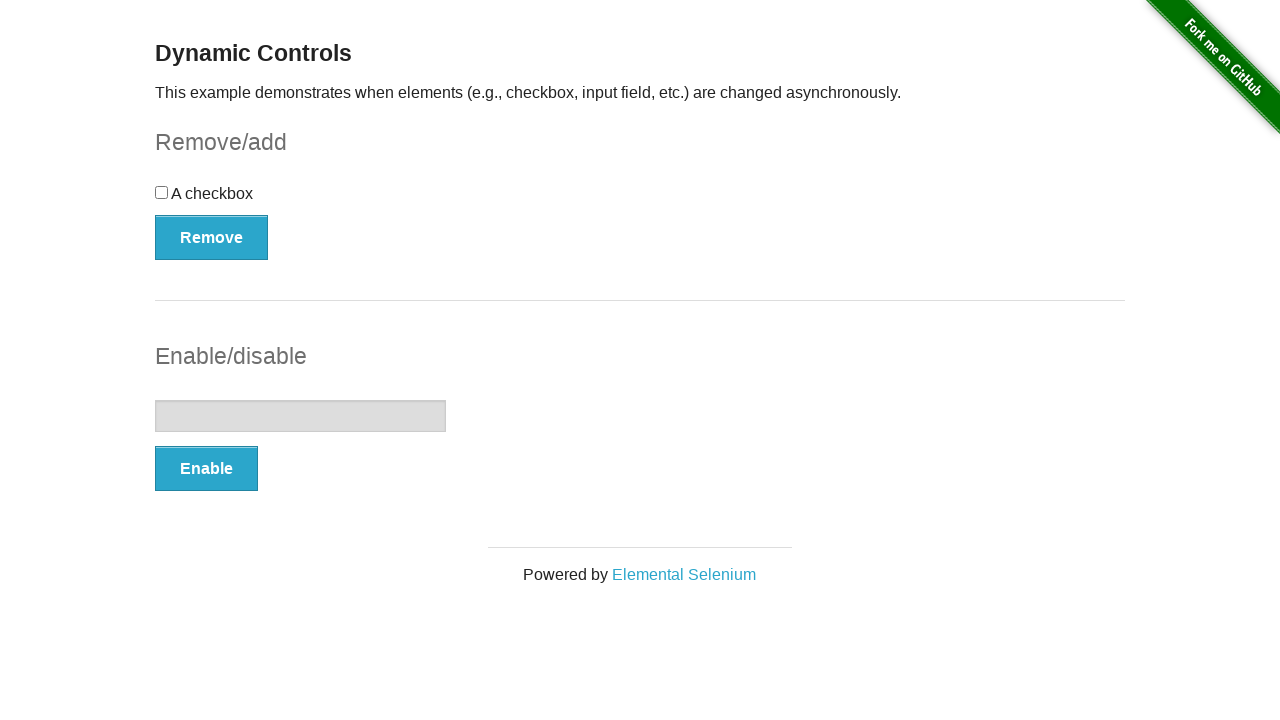

Located the input element in input-example section
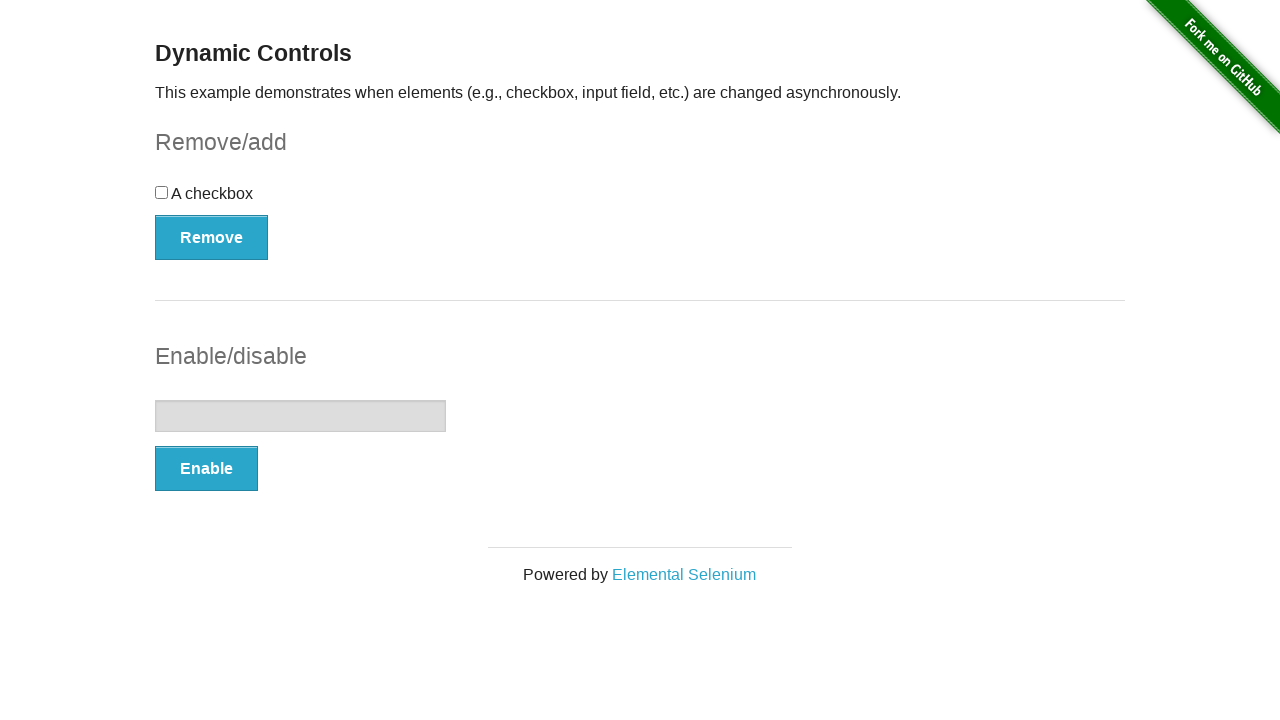

Waited for input element to be present in DOM
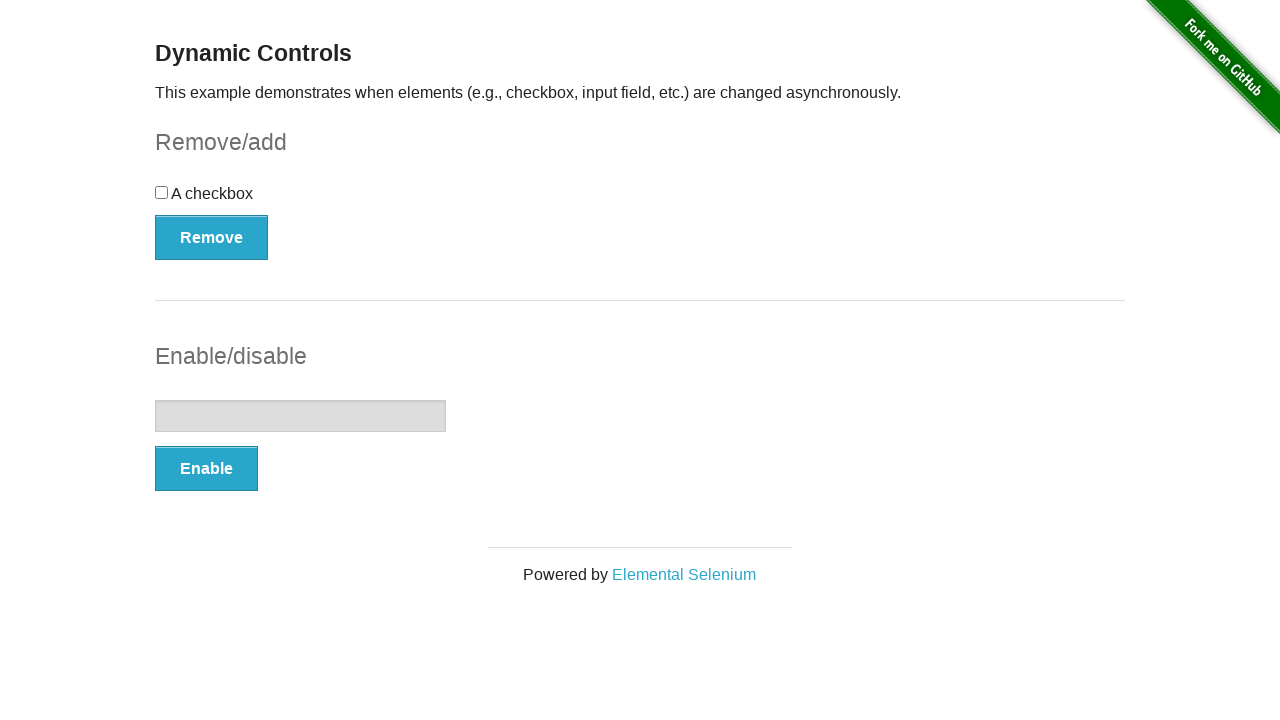

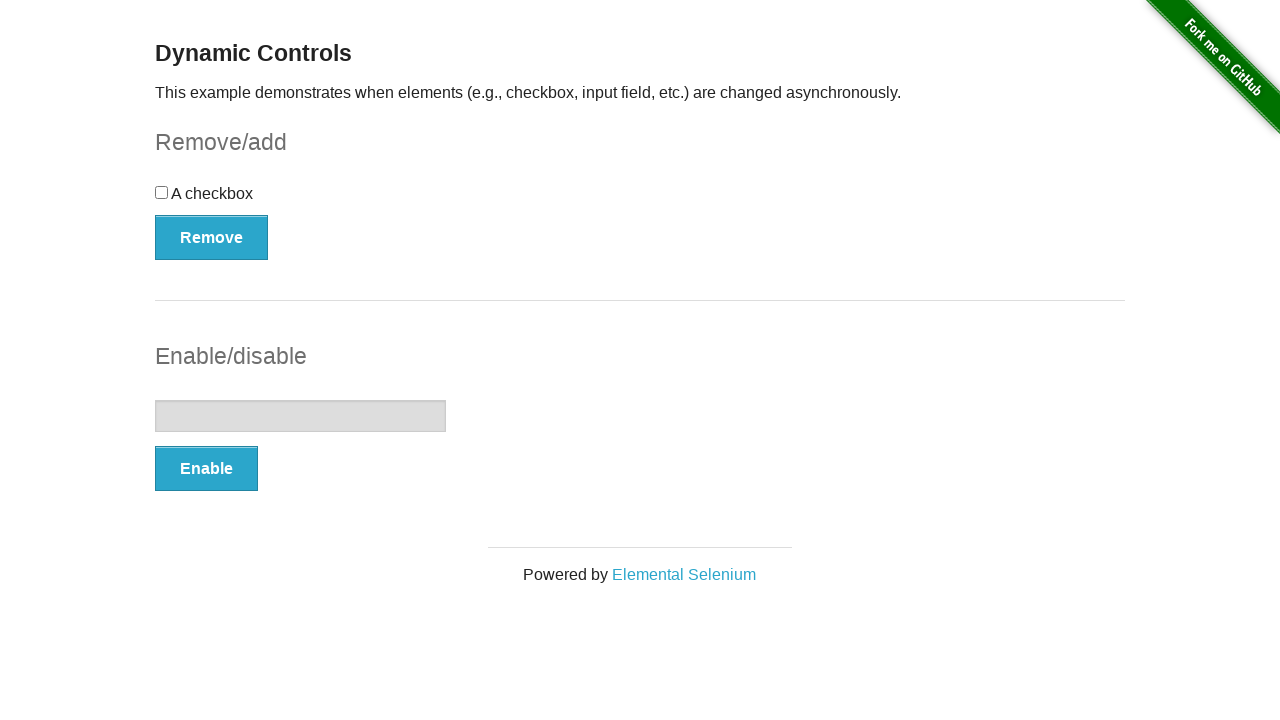